Tests a wait functionality page by clicking a verify button and checking for a successful verification message

Starting URL: http://suninjuly.github.io/wait1.html

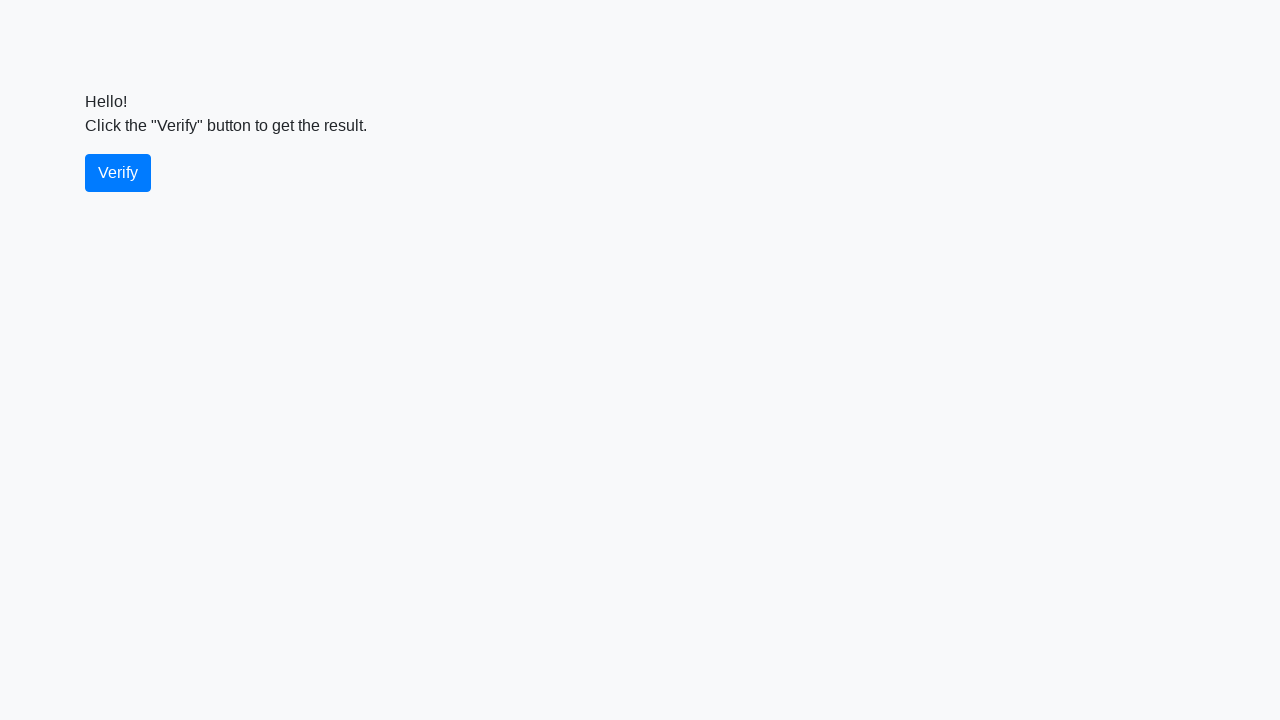

Clicked the verify button at (118, 173) on #verify
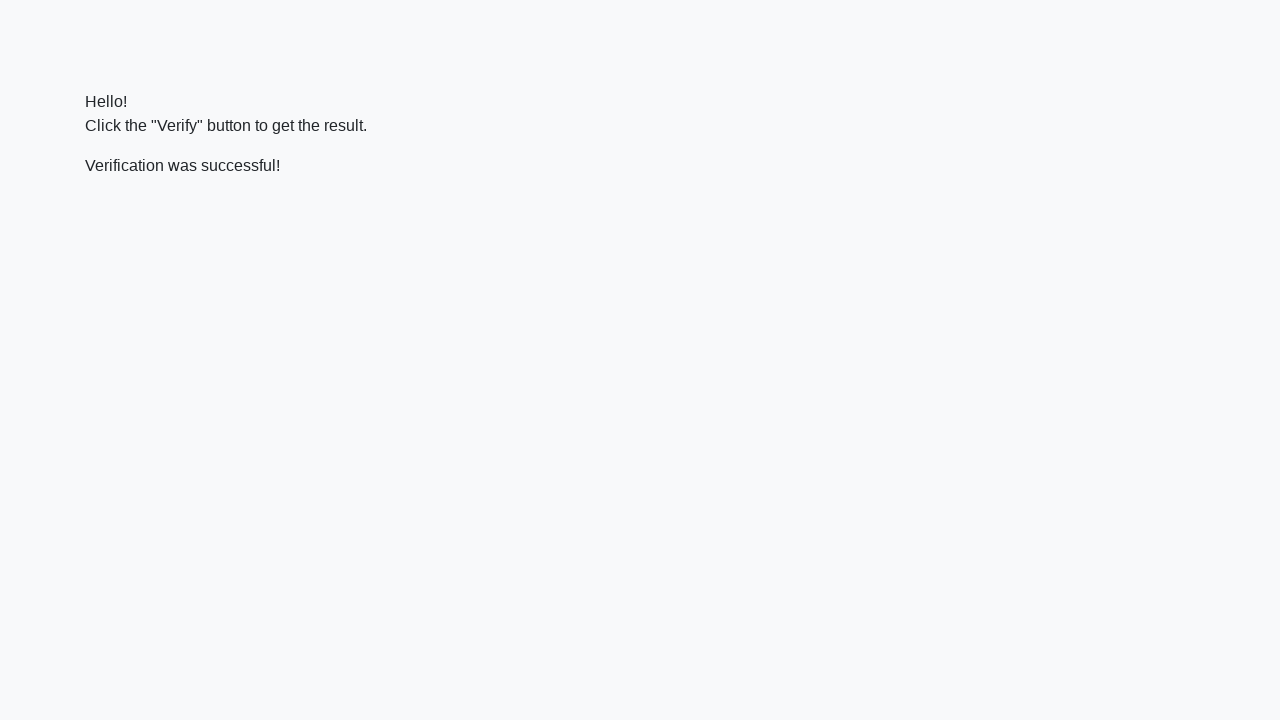

Waited for success message to appear
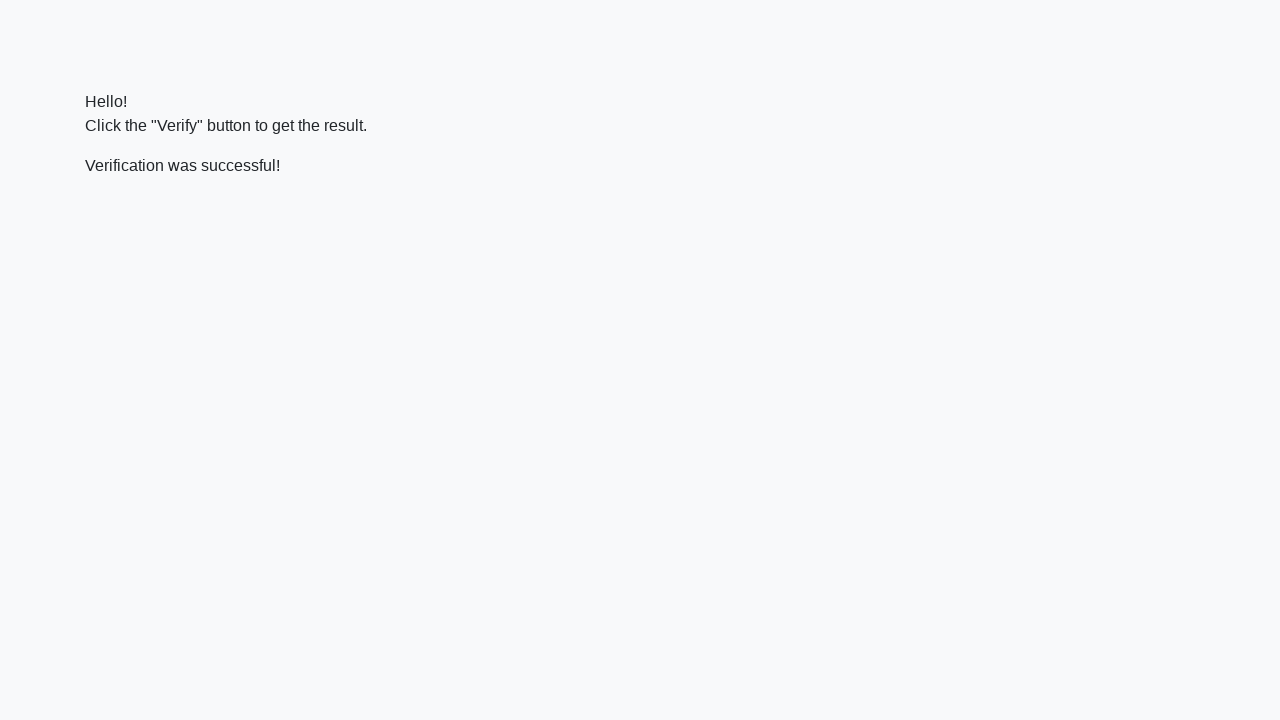

Verified that success message contains 'successful'
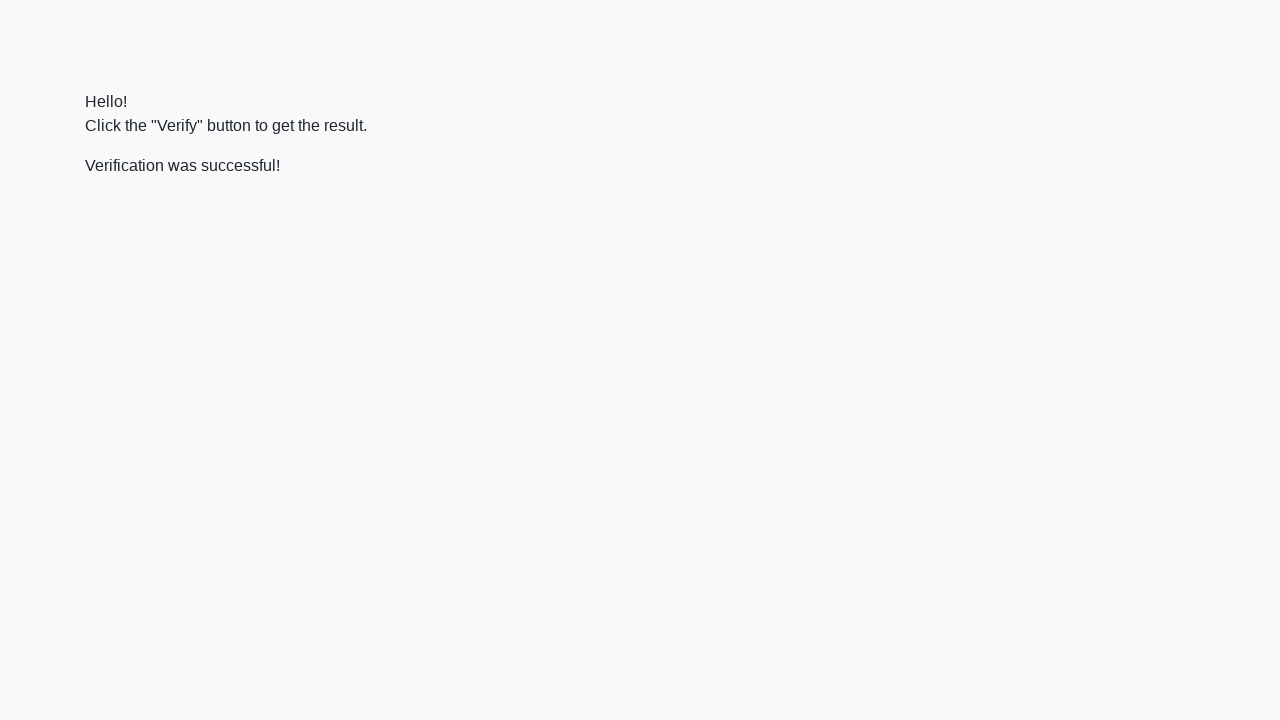

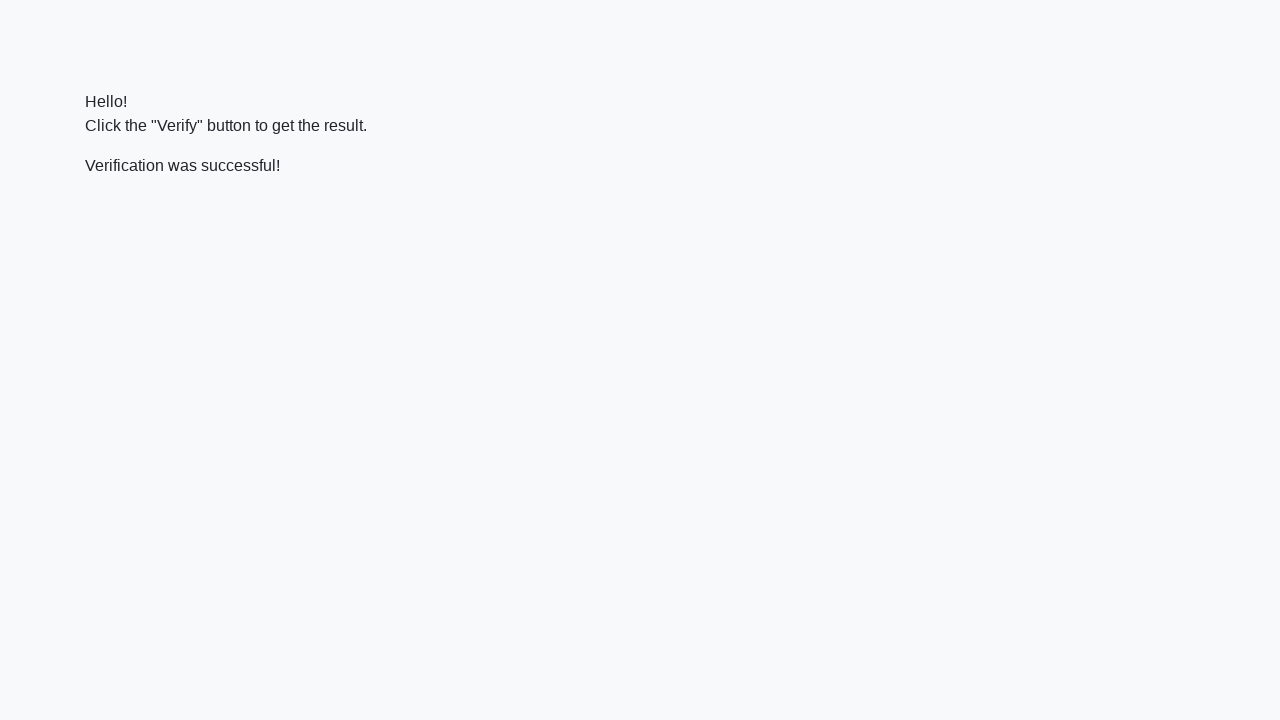